Tests the jQuery UI draggable demo page by switching to an iframe, reading the draggable element's text, and then clicking the Download link.

Starting URL: http://jqueryui.com/draggable/

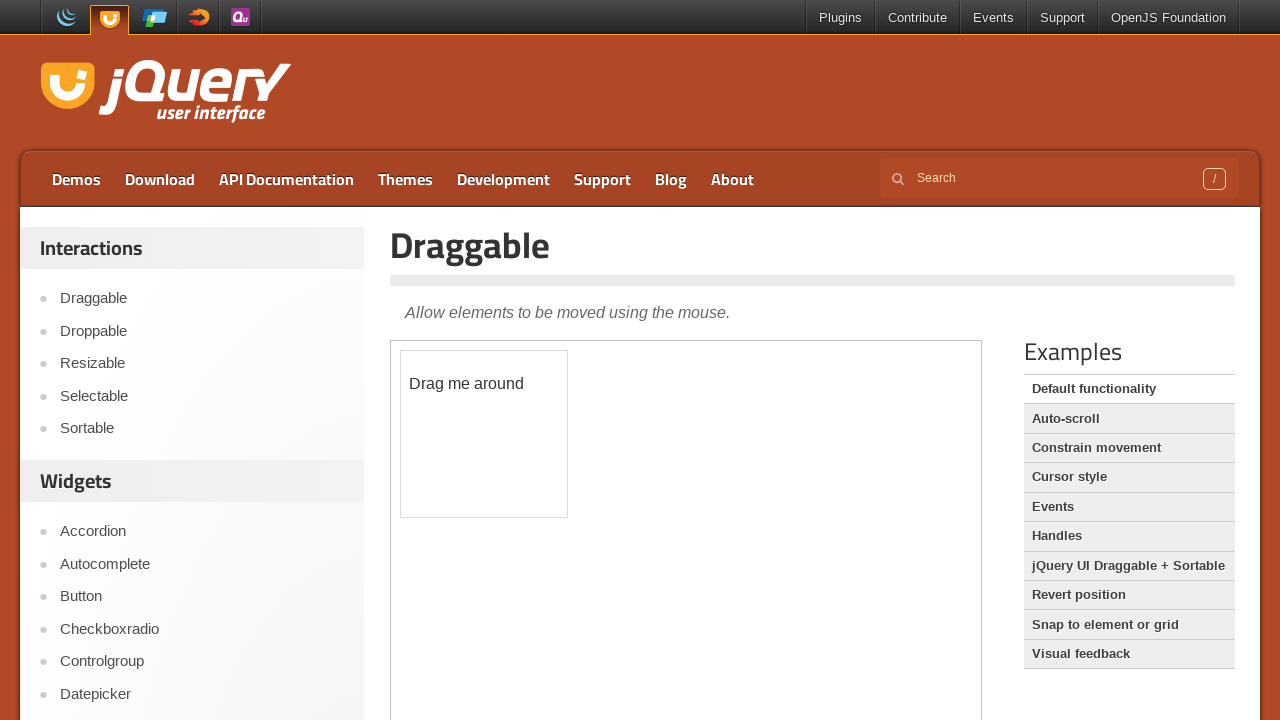

Waited for demo iframe to load
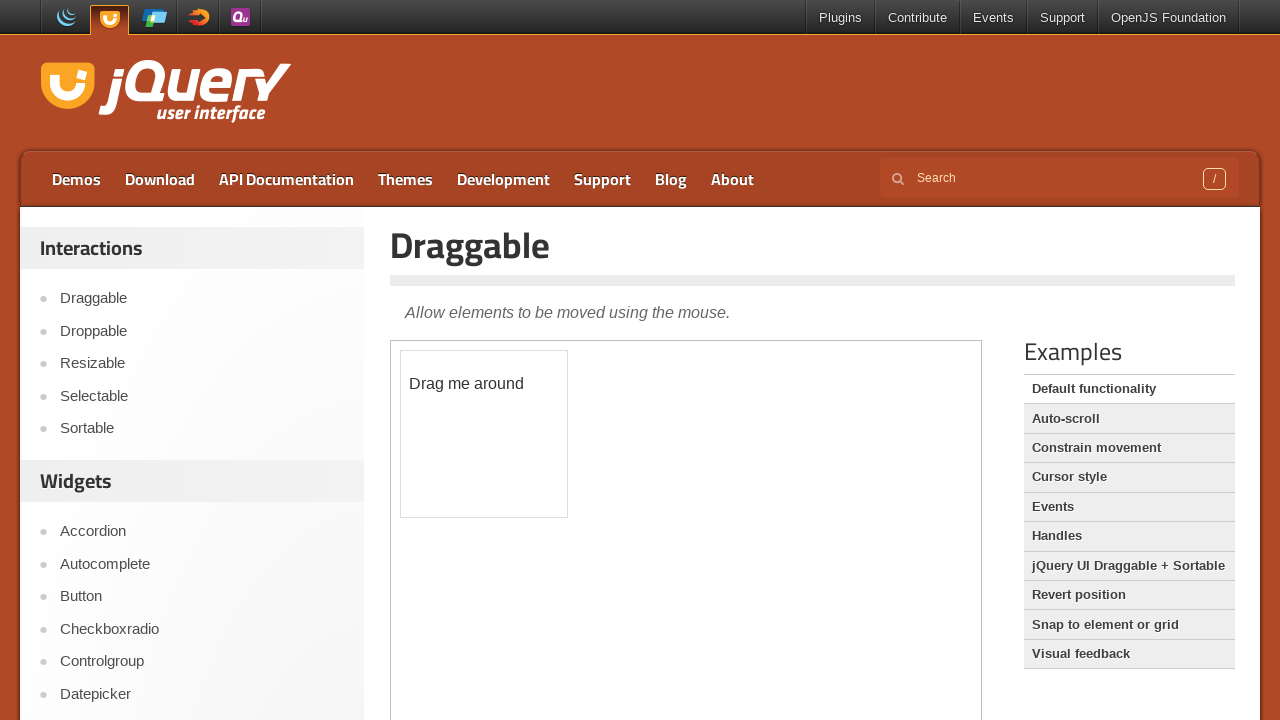

Located the demo iframe
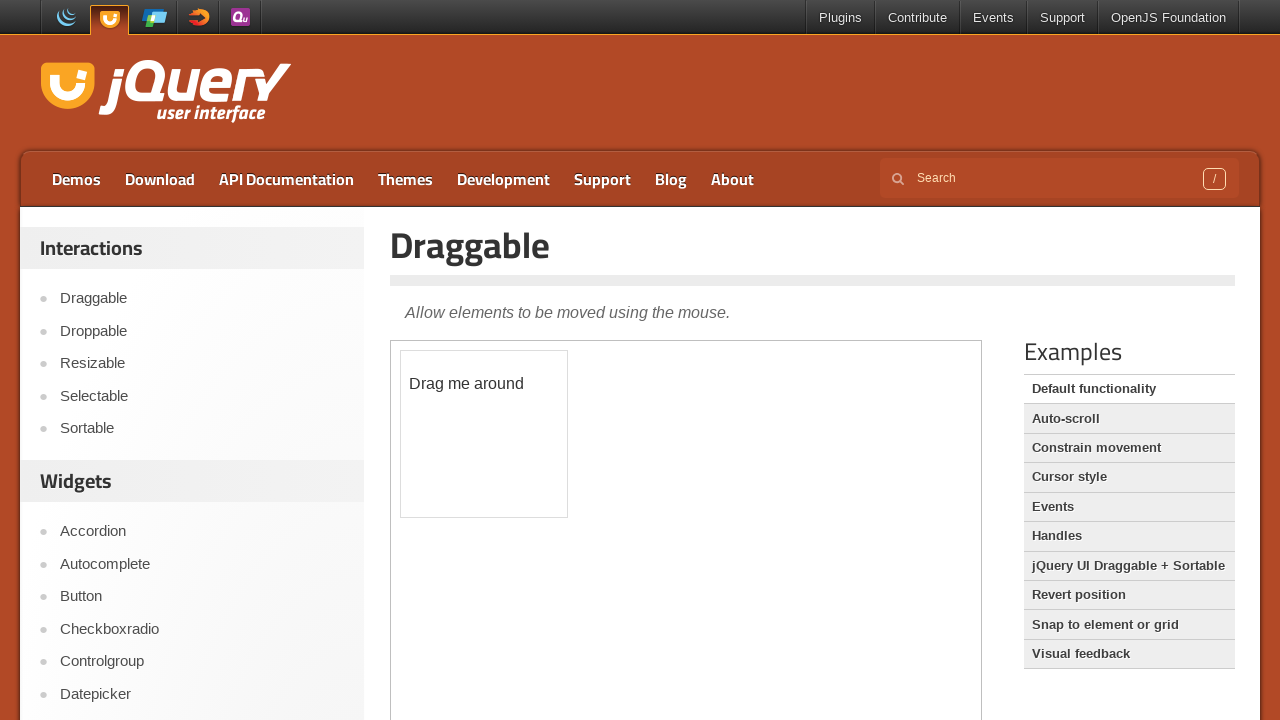

Retrieved draggable element text: 
	Drag me around

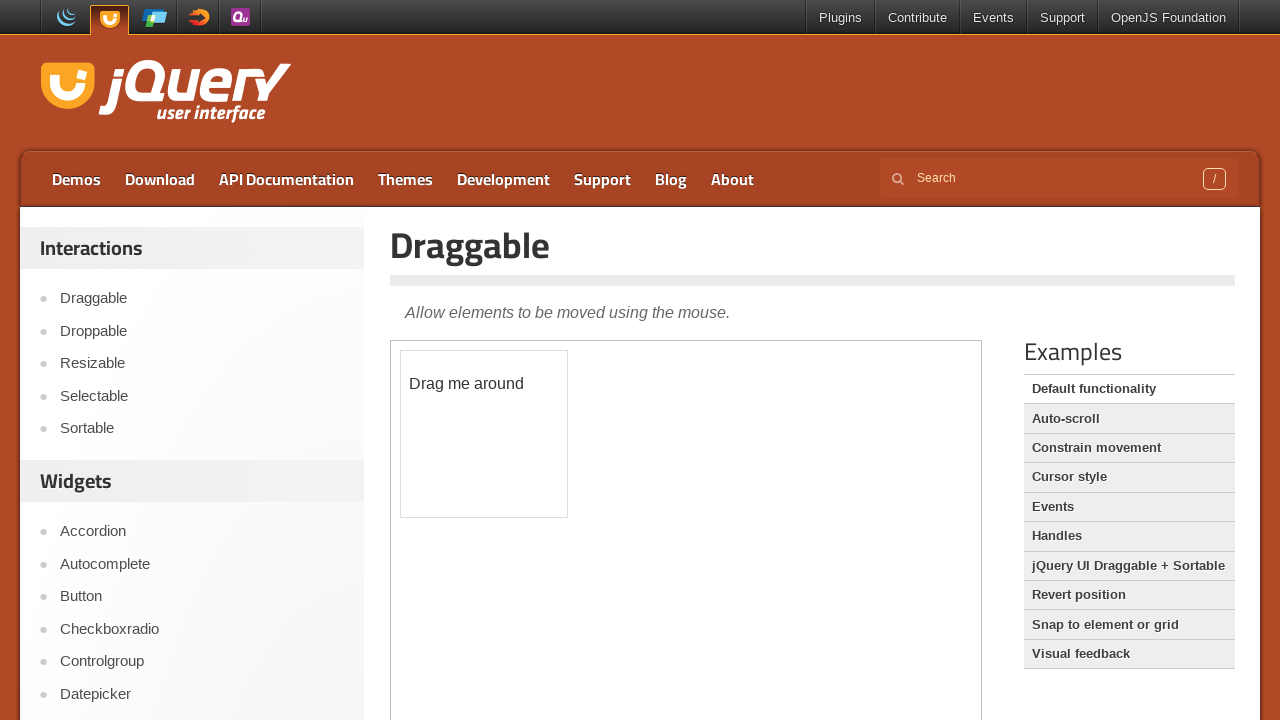

Clicked the Download link at (160, 179) on a:has-text('Download')
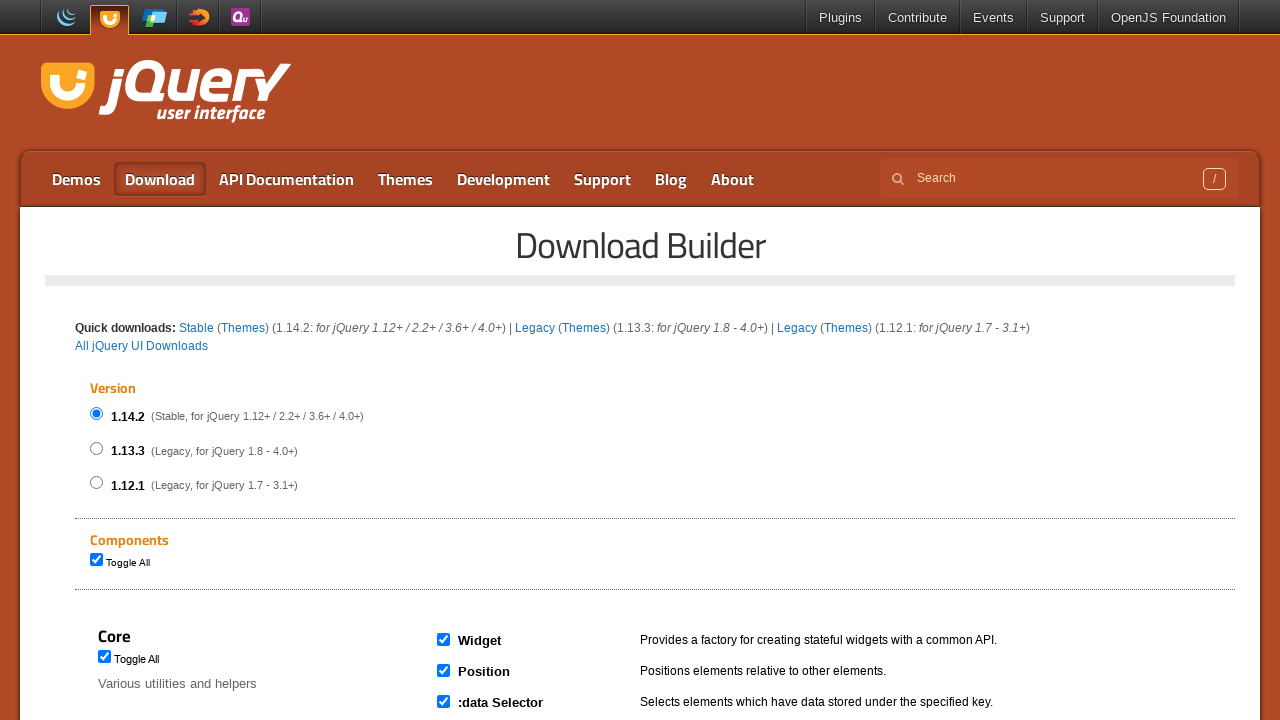

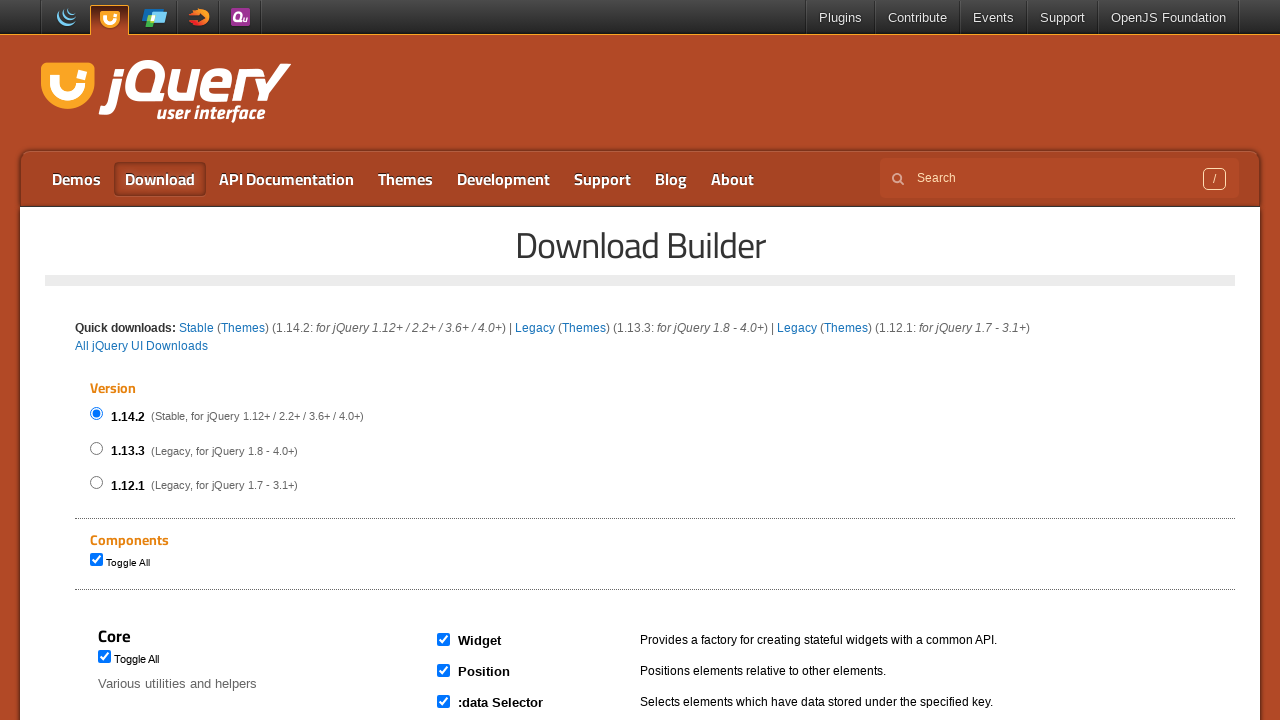